Tests opening multiple links from the footer section in new tabs and retrieving their titles

Starting URL: https://rahulshettyacademy.com/AutomationPractice/

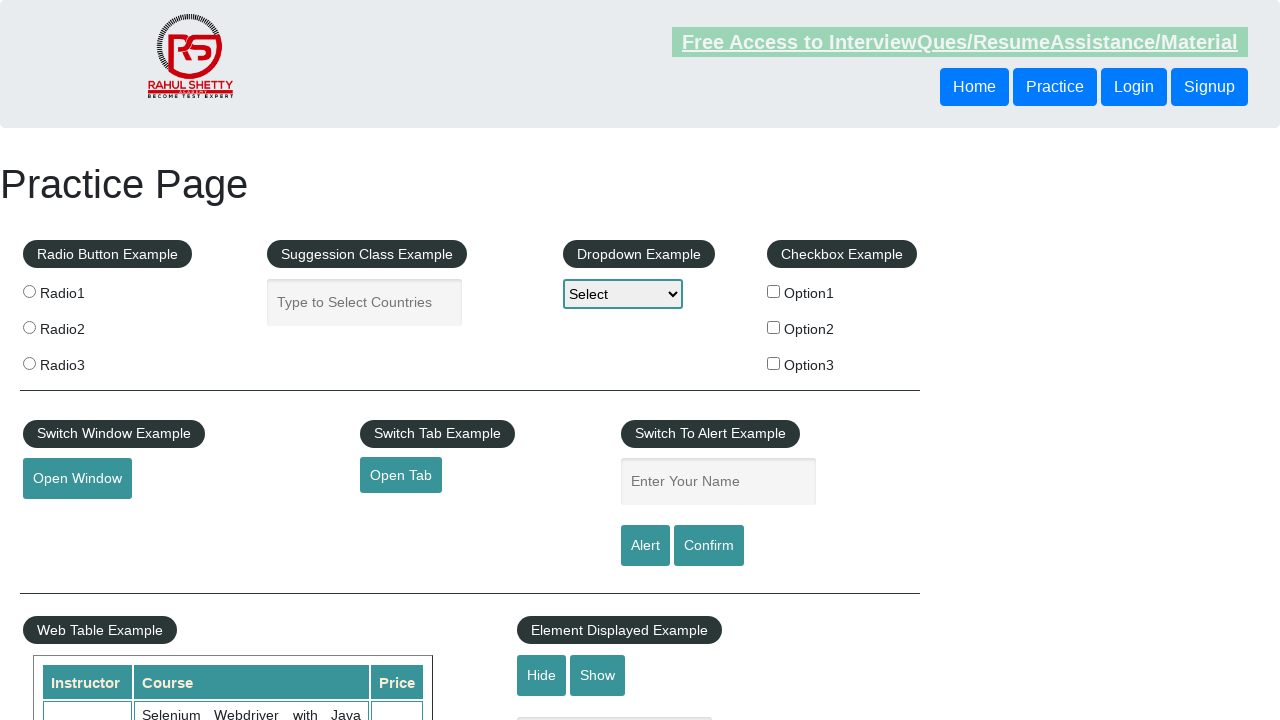

Located footer section with id 'gf-BIG'
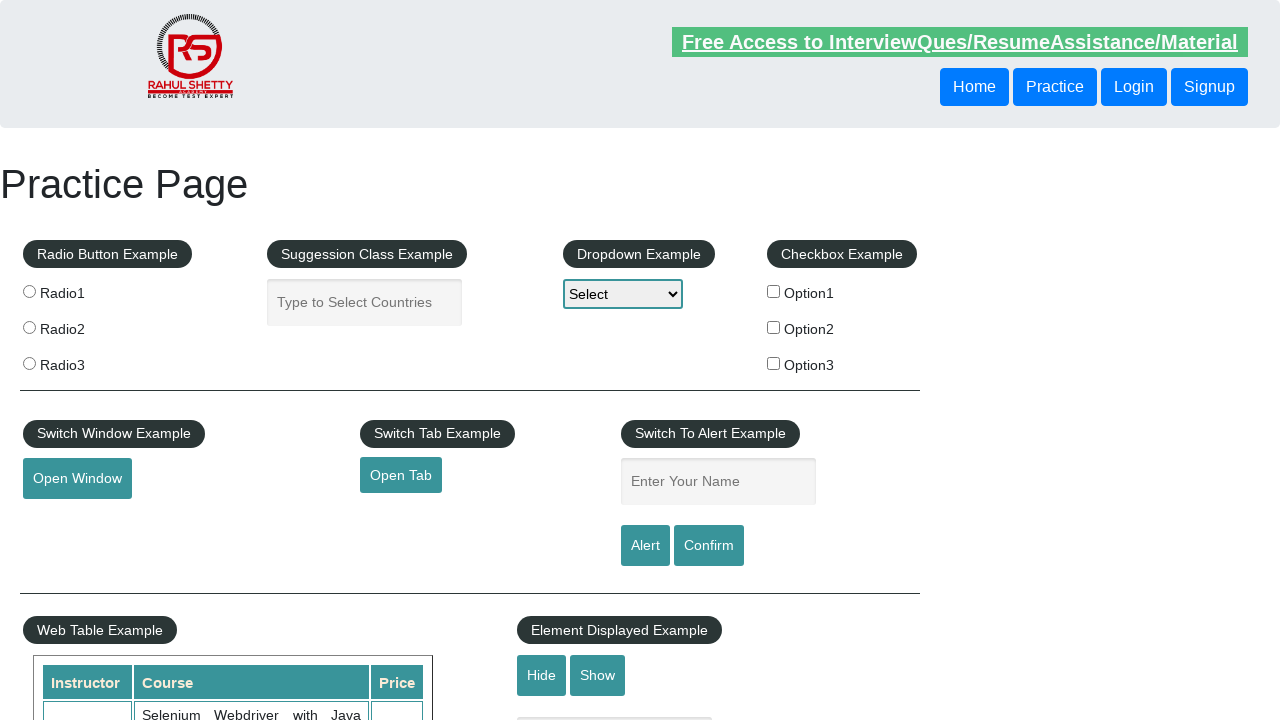

Located first column of footer table
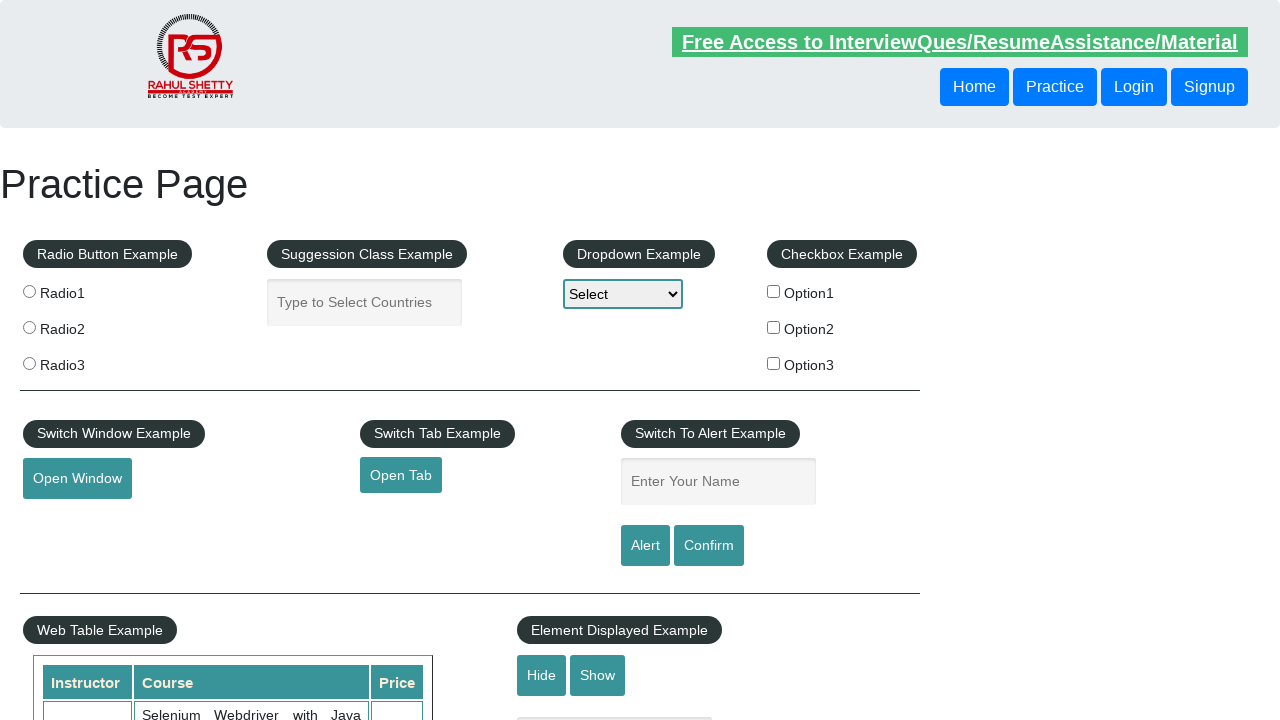

Located all links in first column
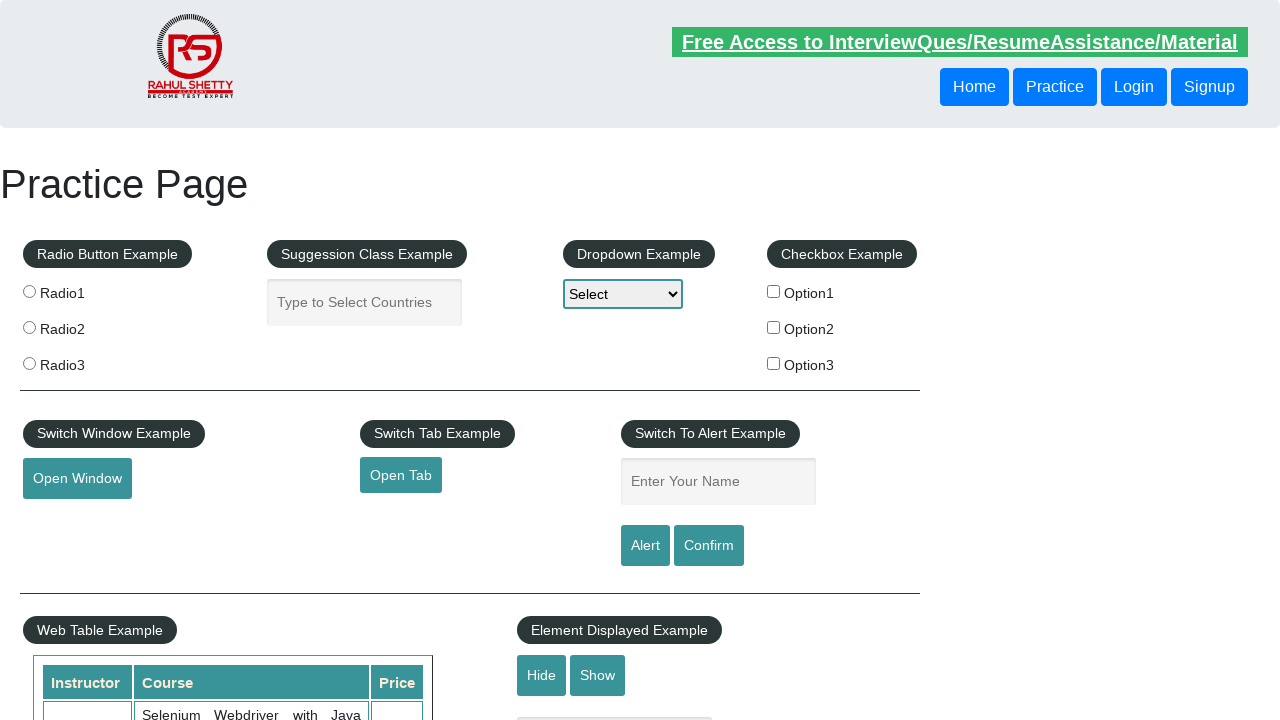

Counted 5 links in footer first column
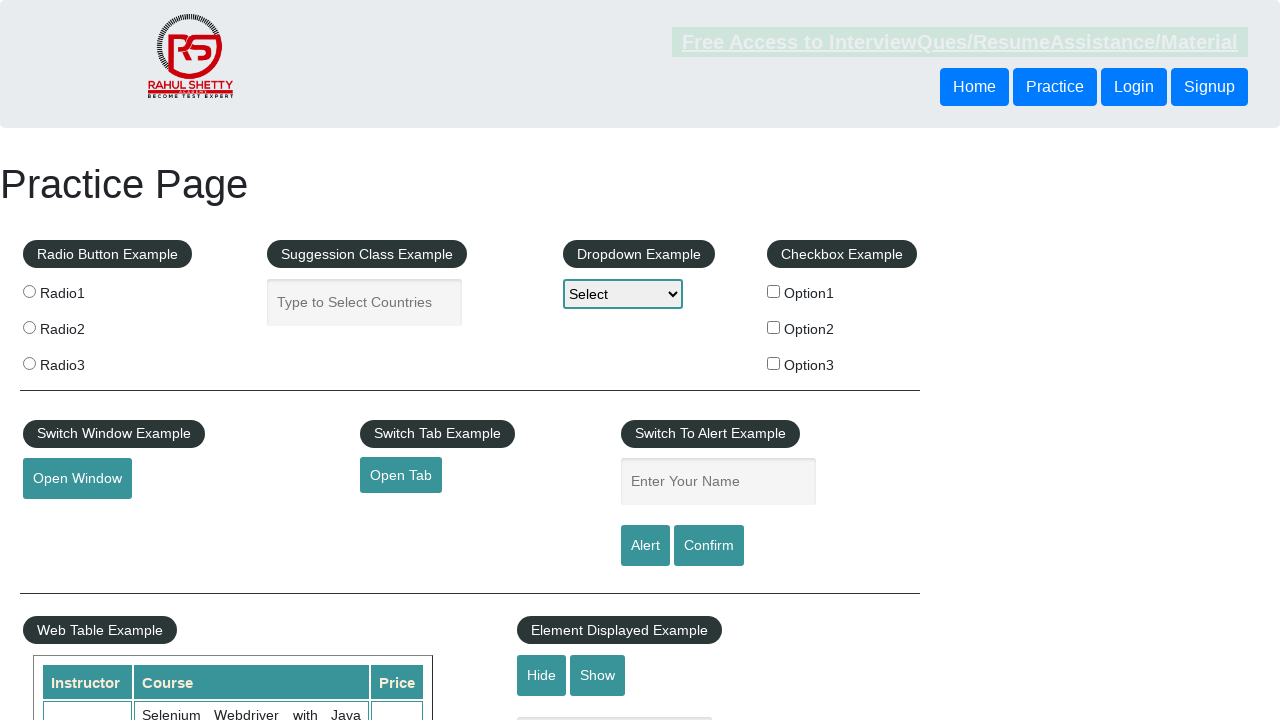

Retrieved link element at index 1
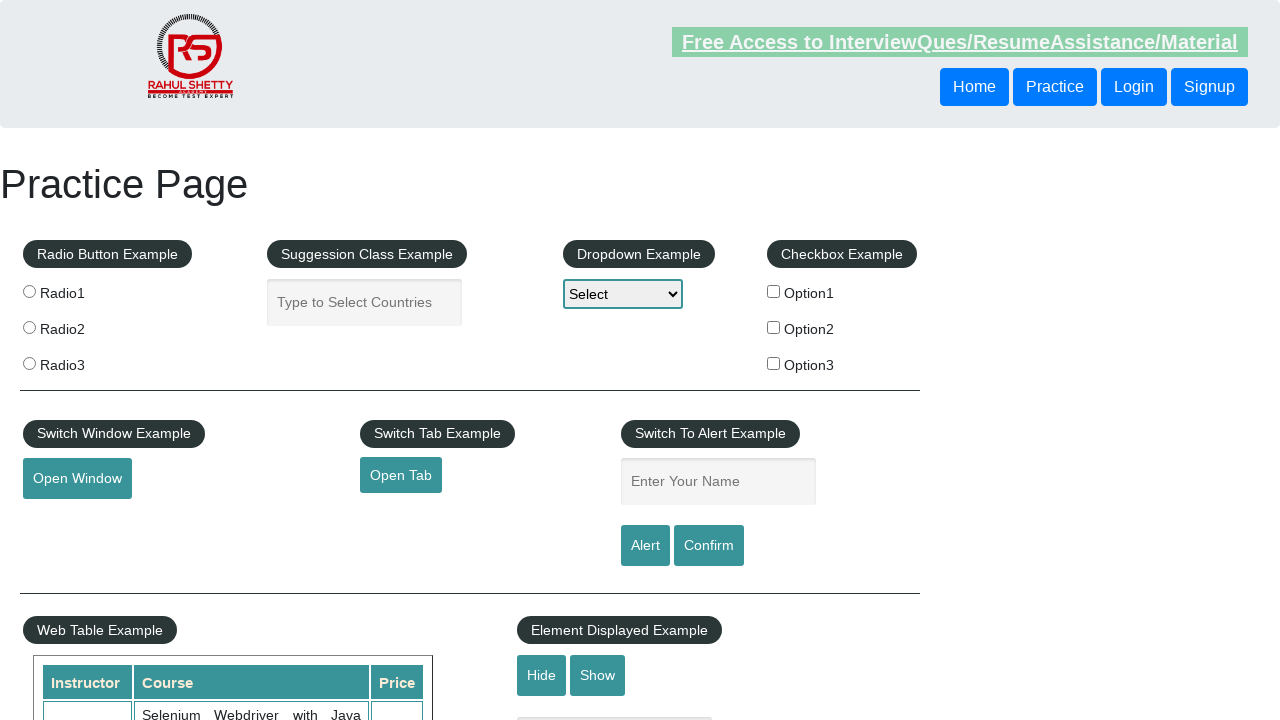

Retrieved href attribute: http://www.restapitutorial.com/
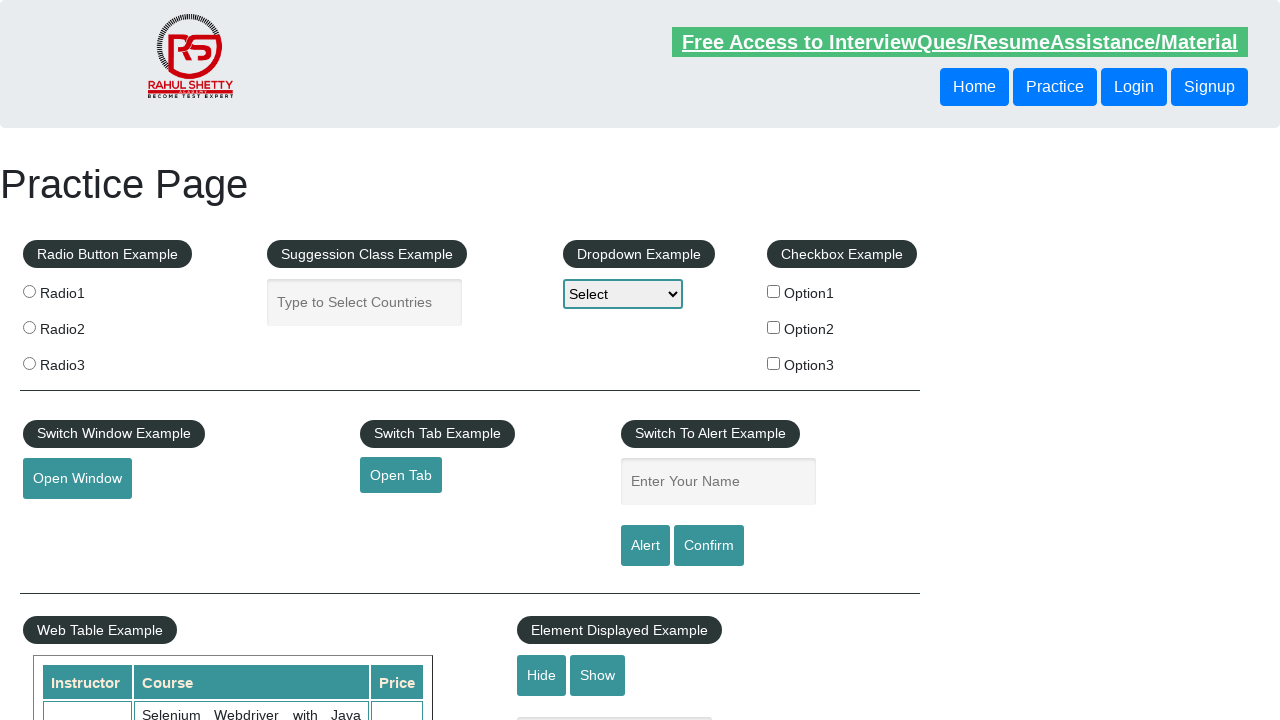

Created new page/tab
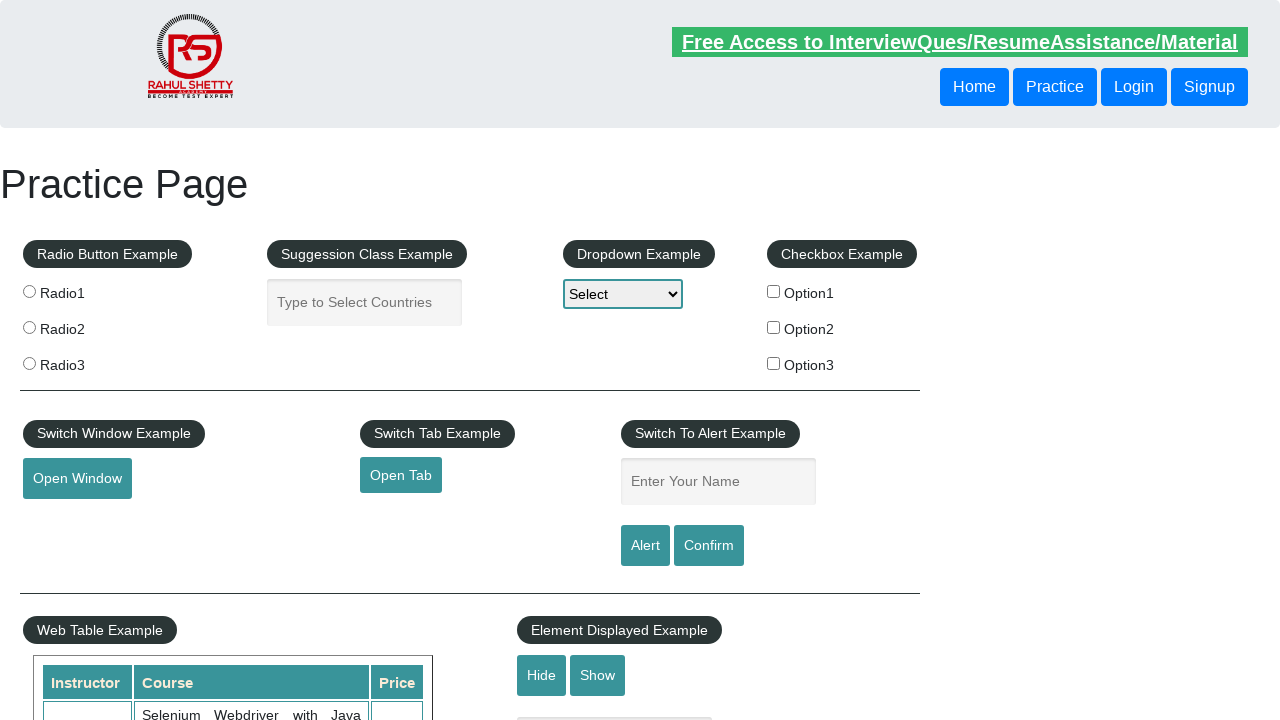

Navigated to http://www.restapitutorial.com/ in new tab
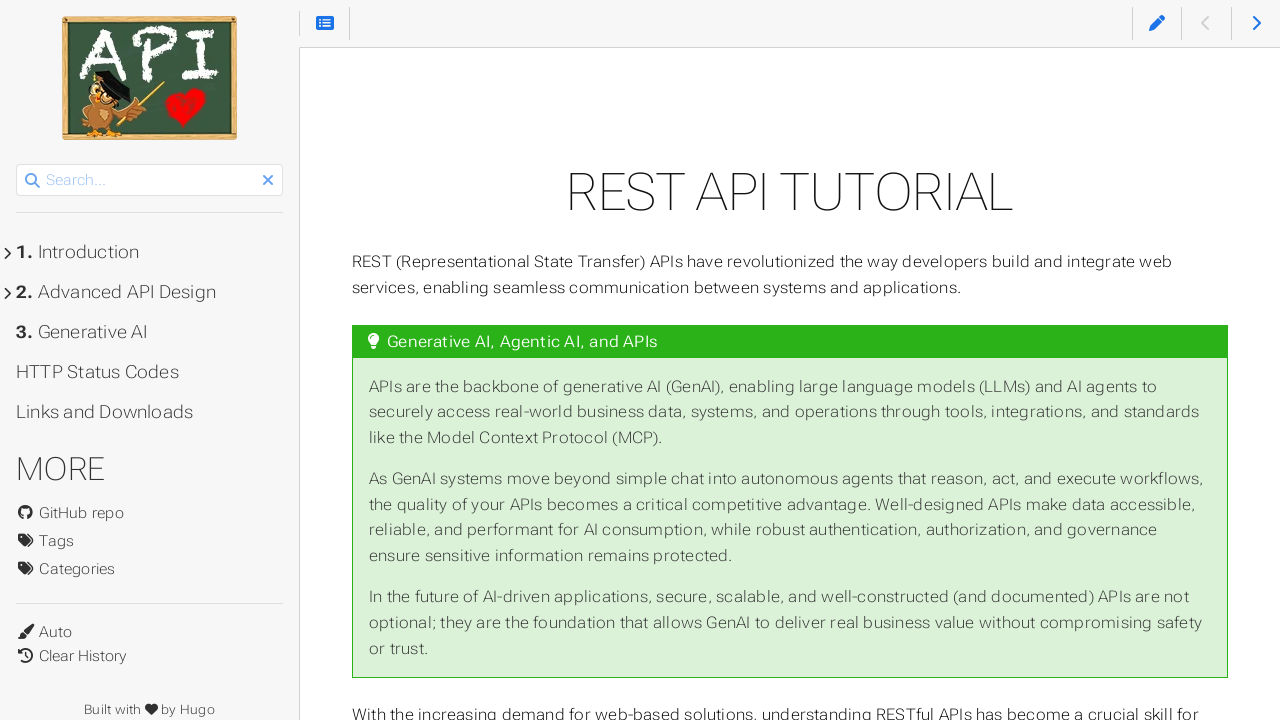

Added new page to opened_pages list
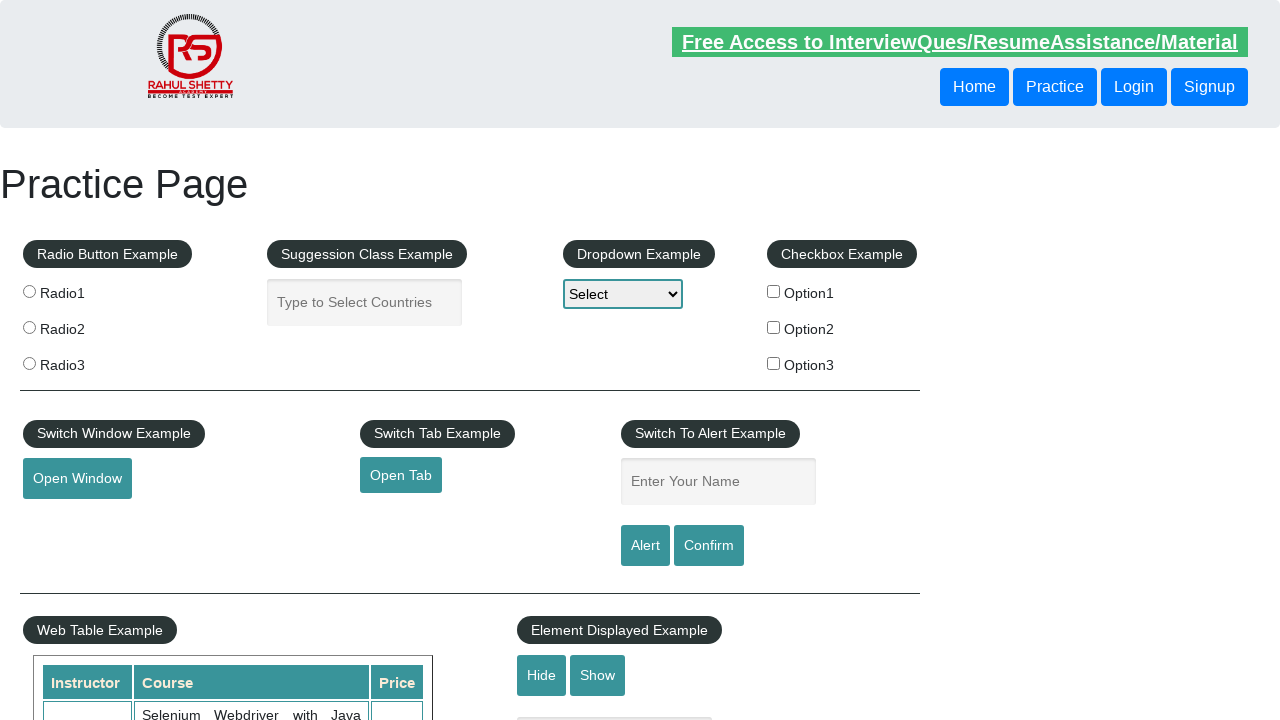

Retrieved link element at index 2
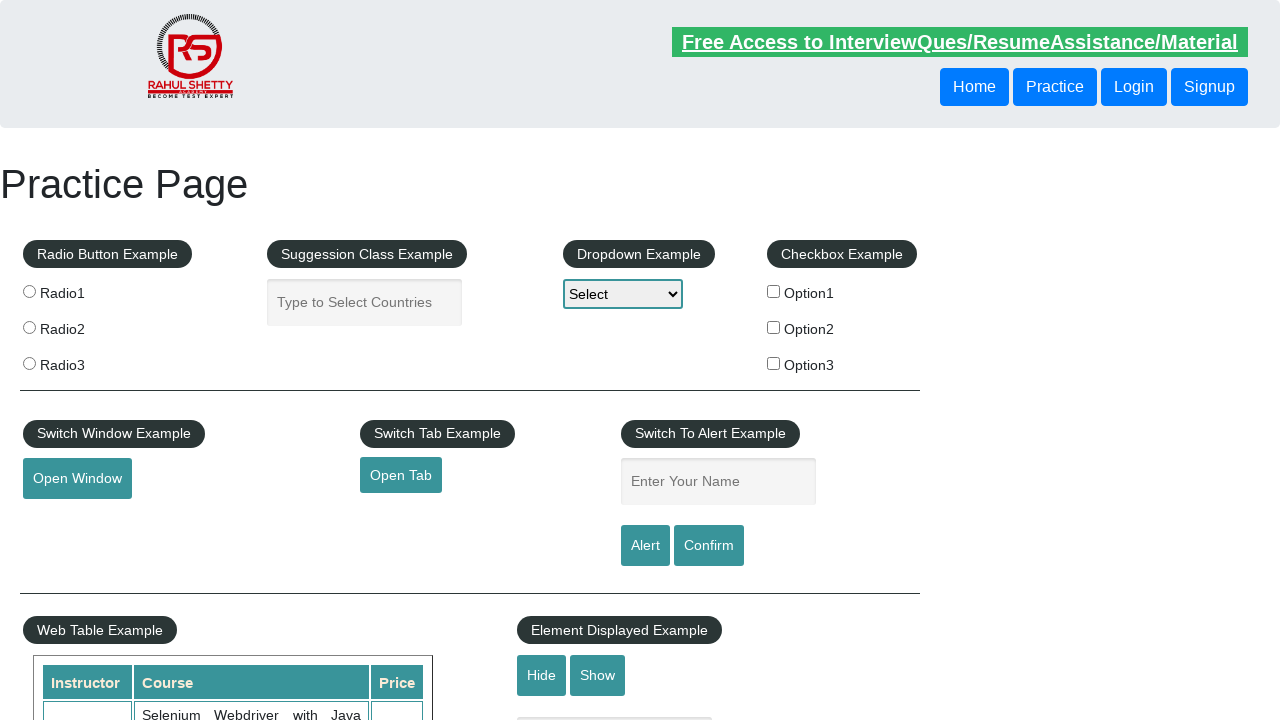

Retrieved href attribute: https://www.soapui.org/
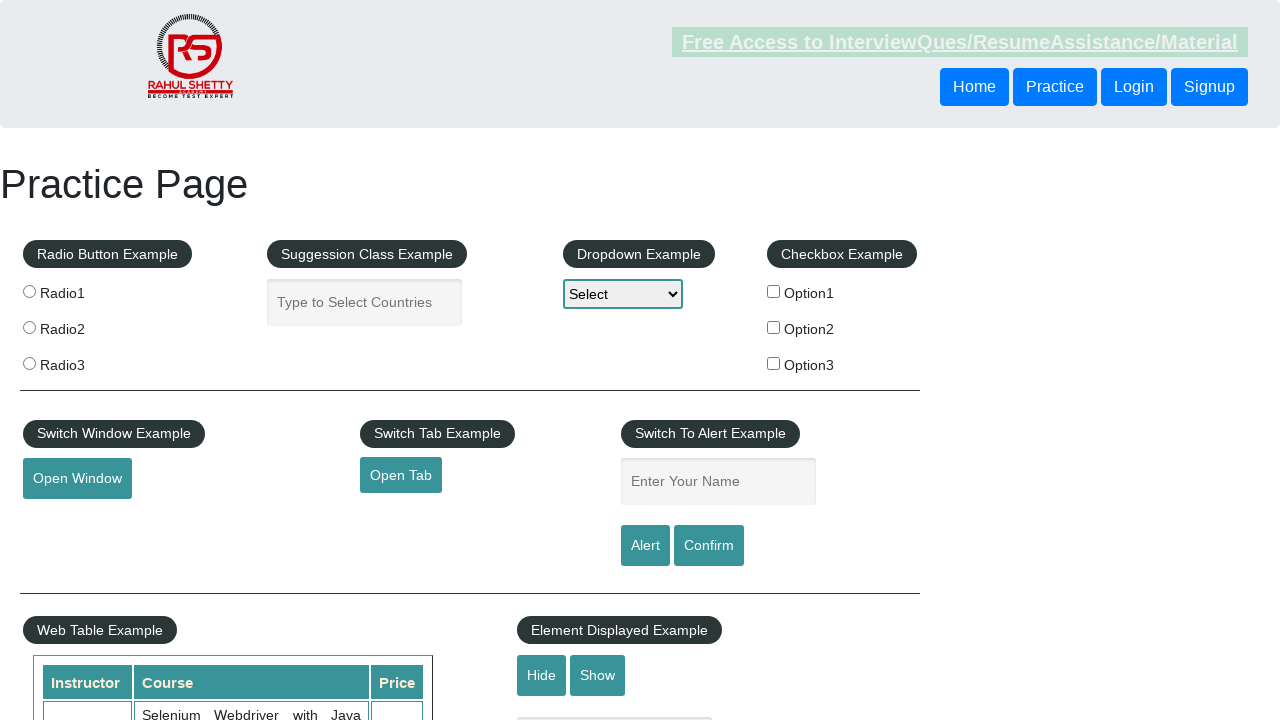

Created new page/tab
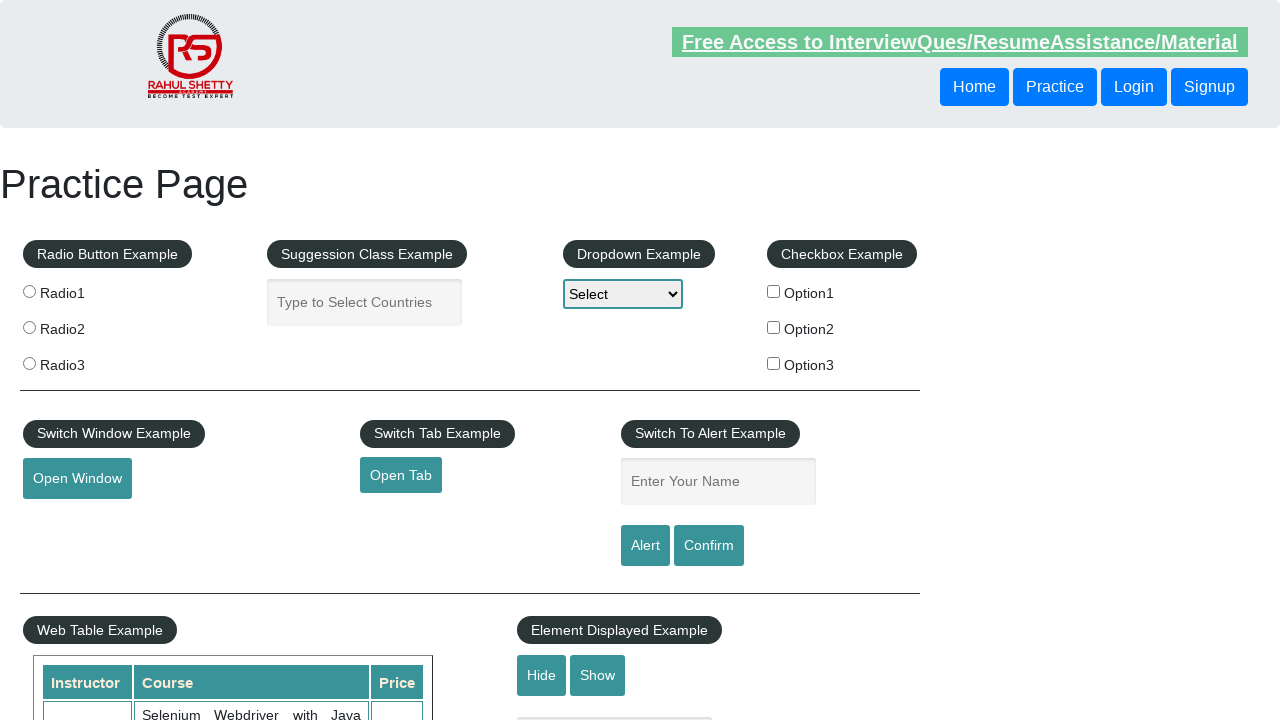

Navigated to https://www.soapui.org/ in new tab
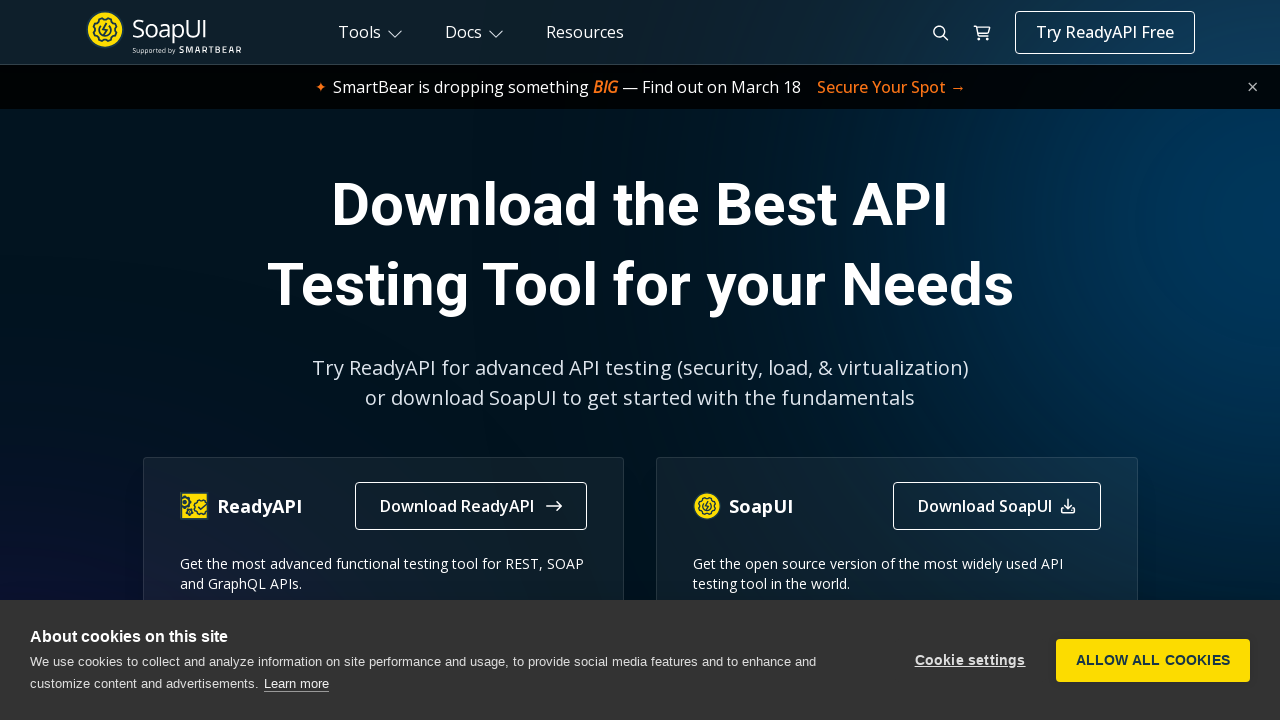

Added new page to opened_pages list
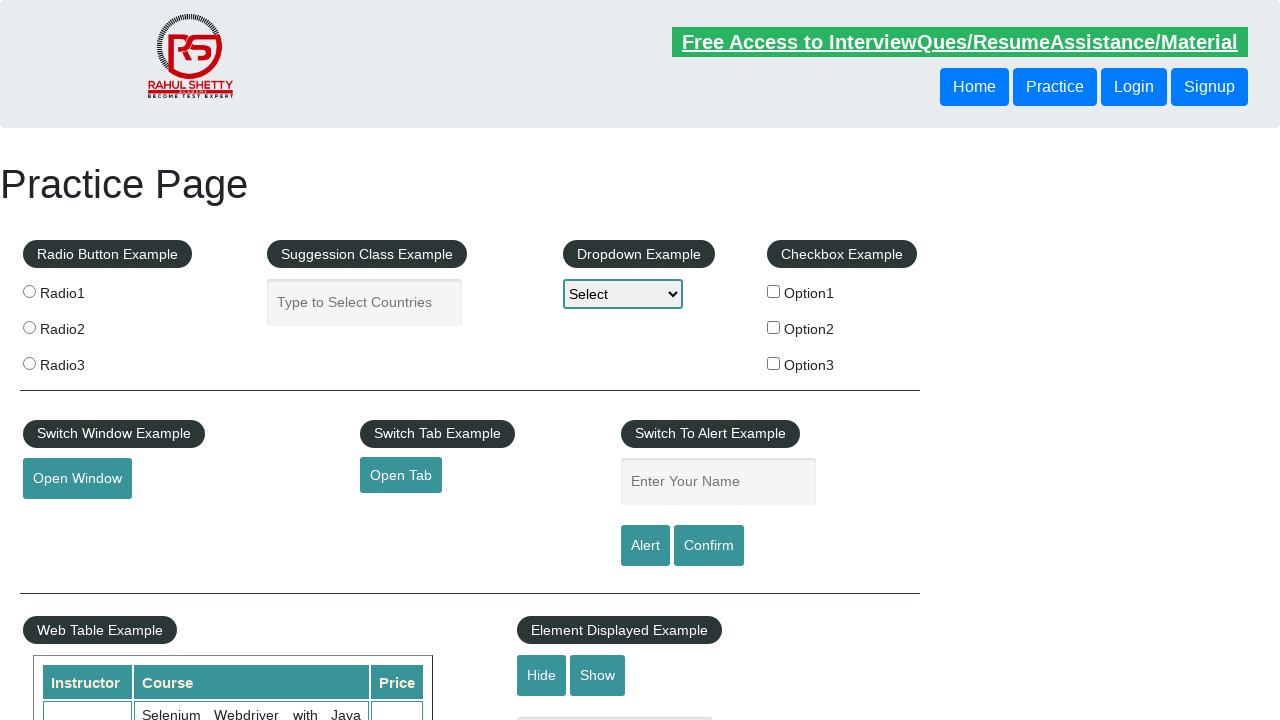

Retrieved link element at index 3
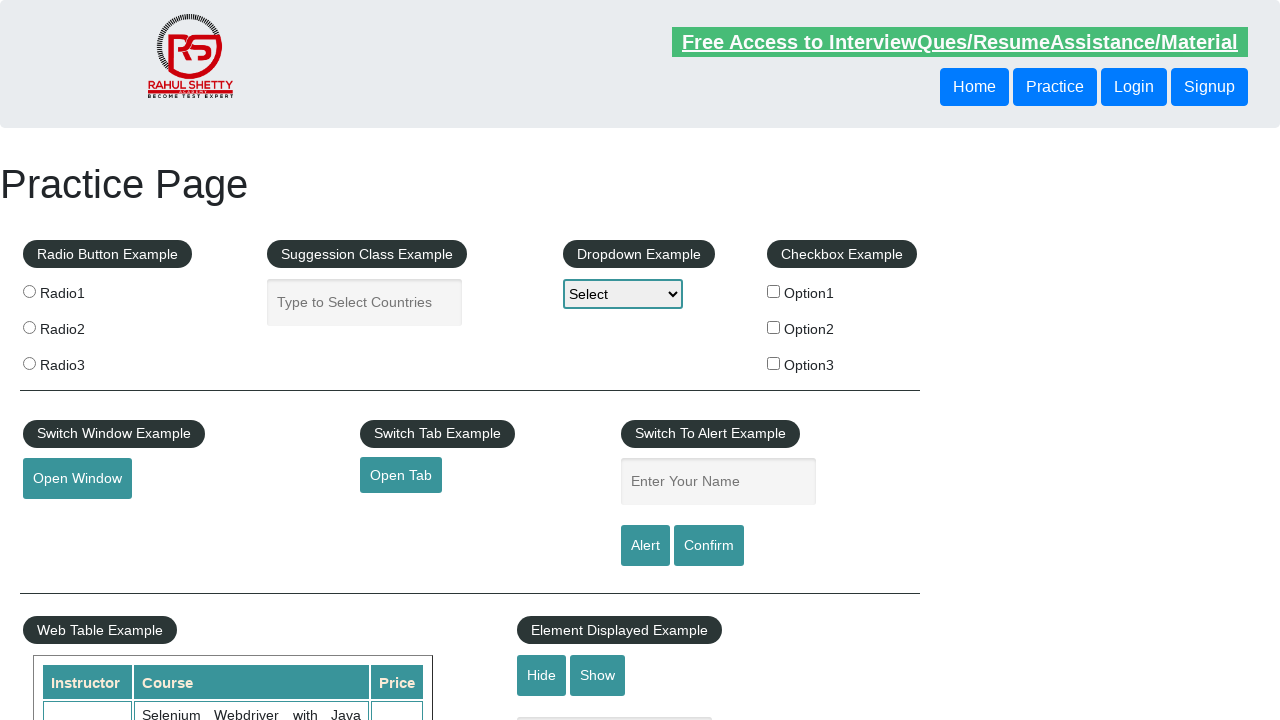

Retrieved href attribute: https://courses.rahulshettyacademy.com/p/appium-tutorial
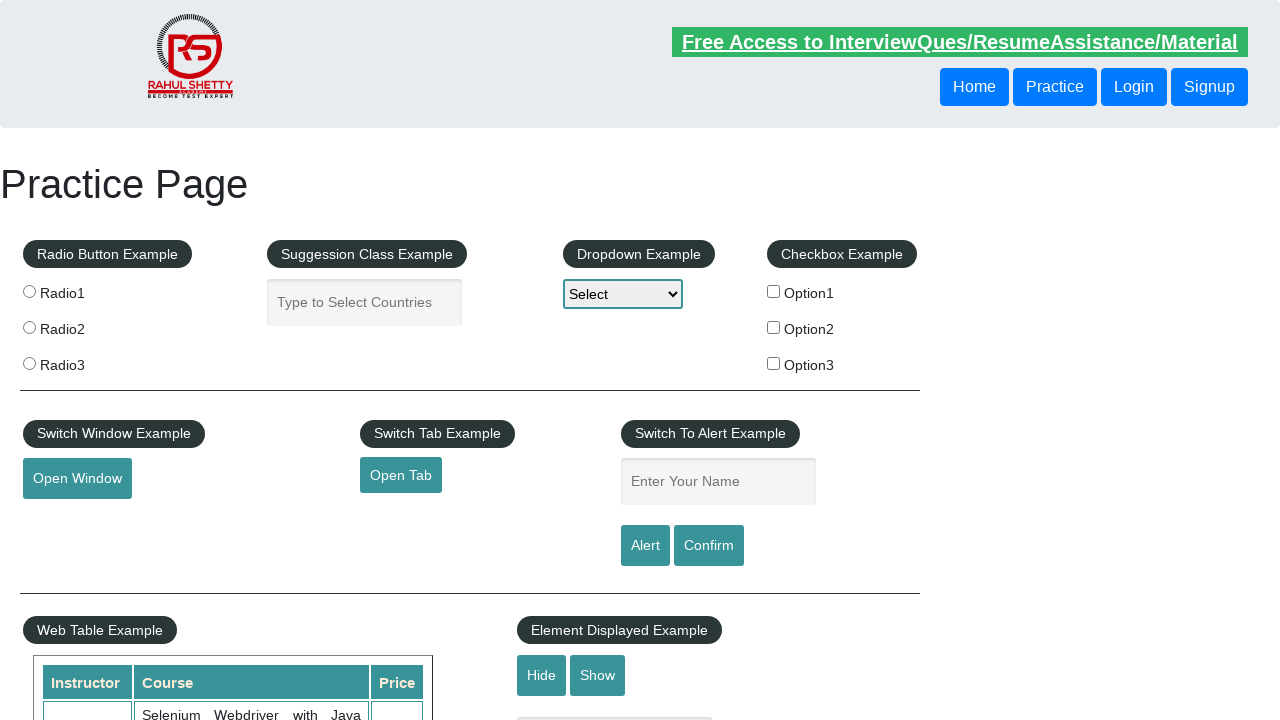

Created new page/tab
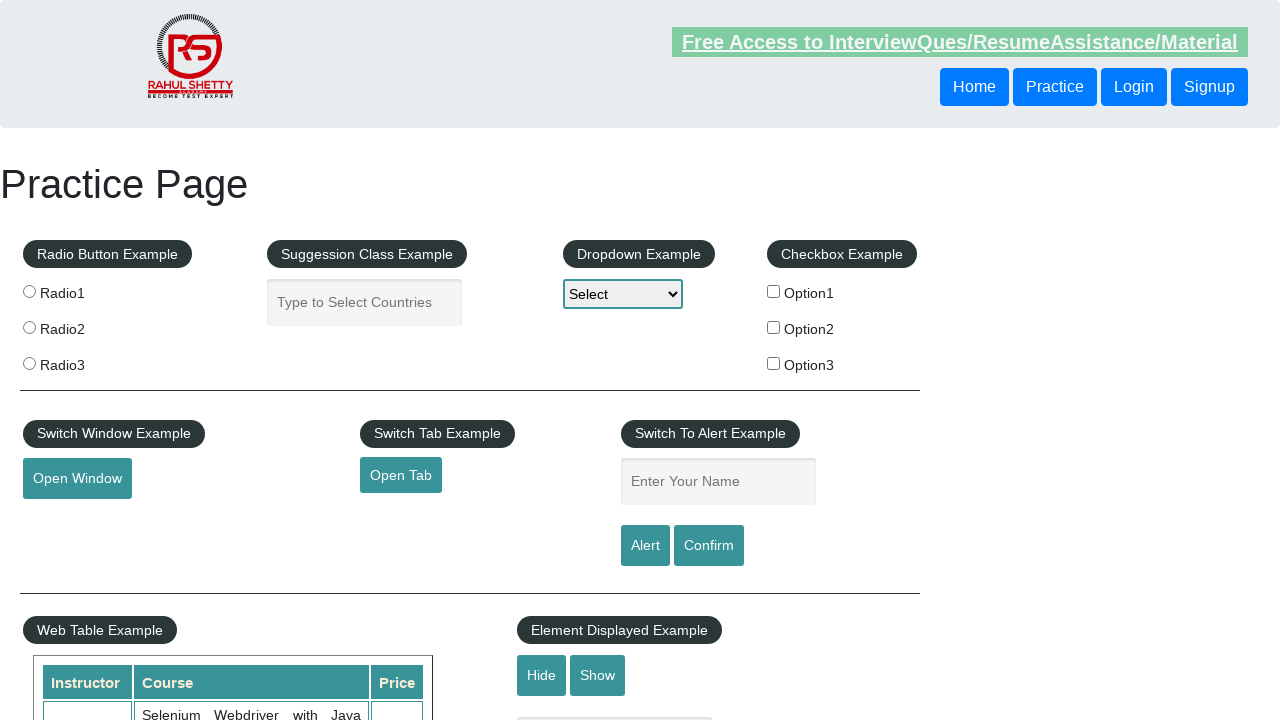

Navigated to https://courses.rahulshettyacademy.com/p/appium-tutorial in new tab
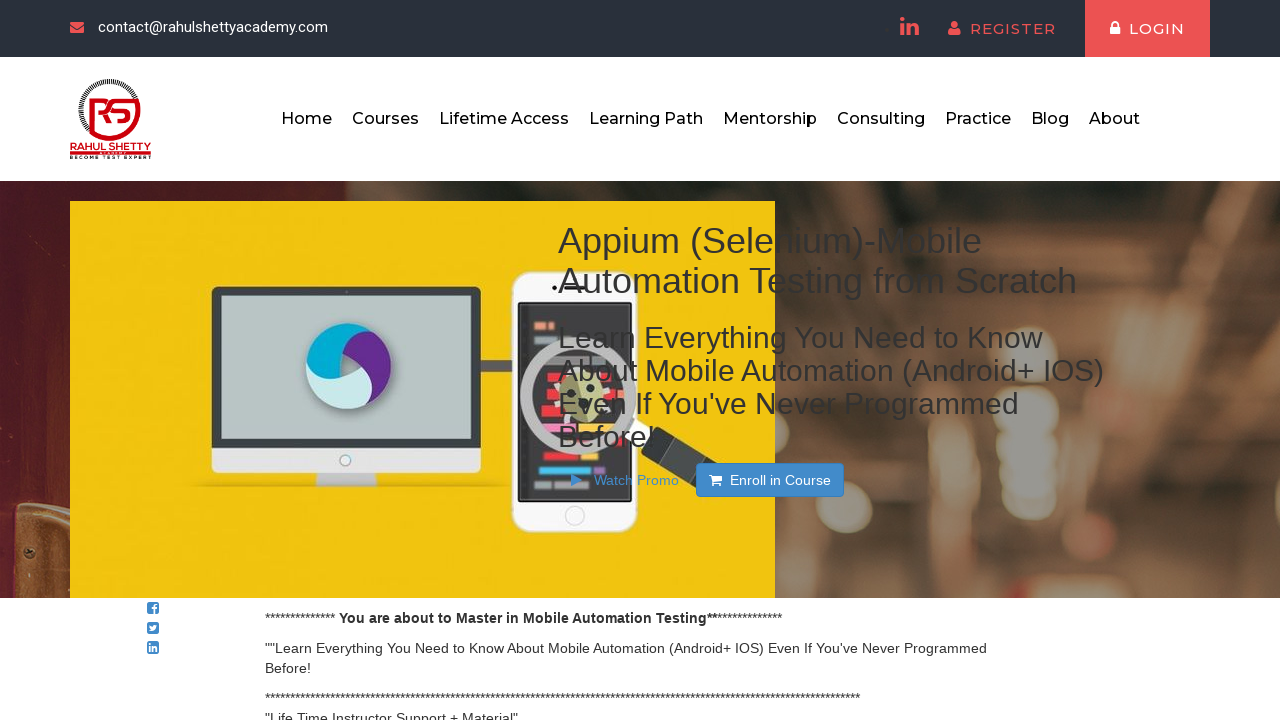

Added new page to opened_pages list
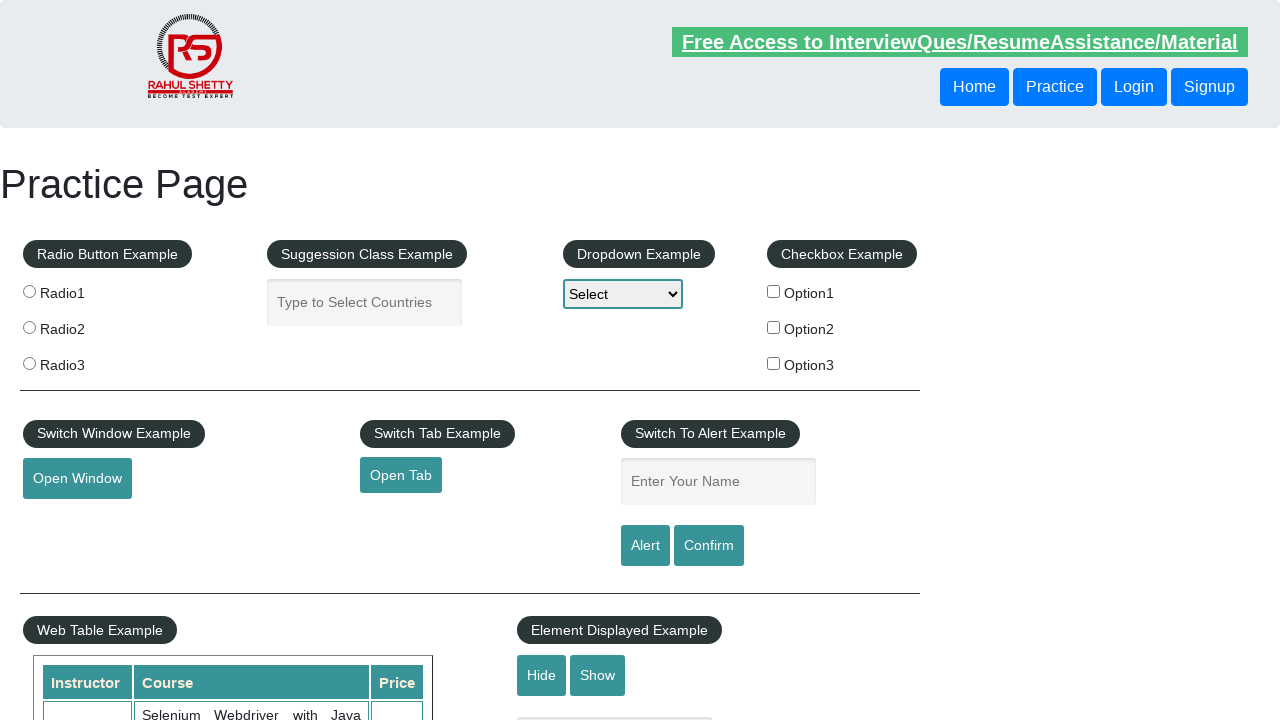

Retrieved link element at index 4
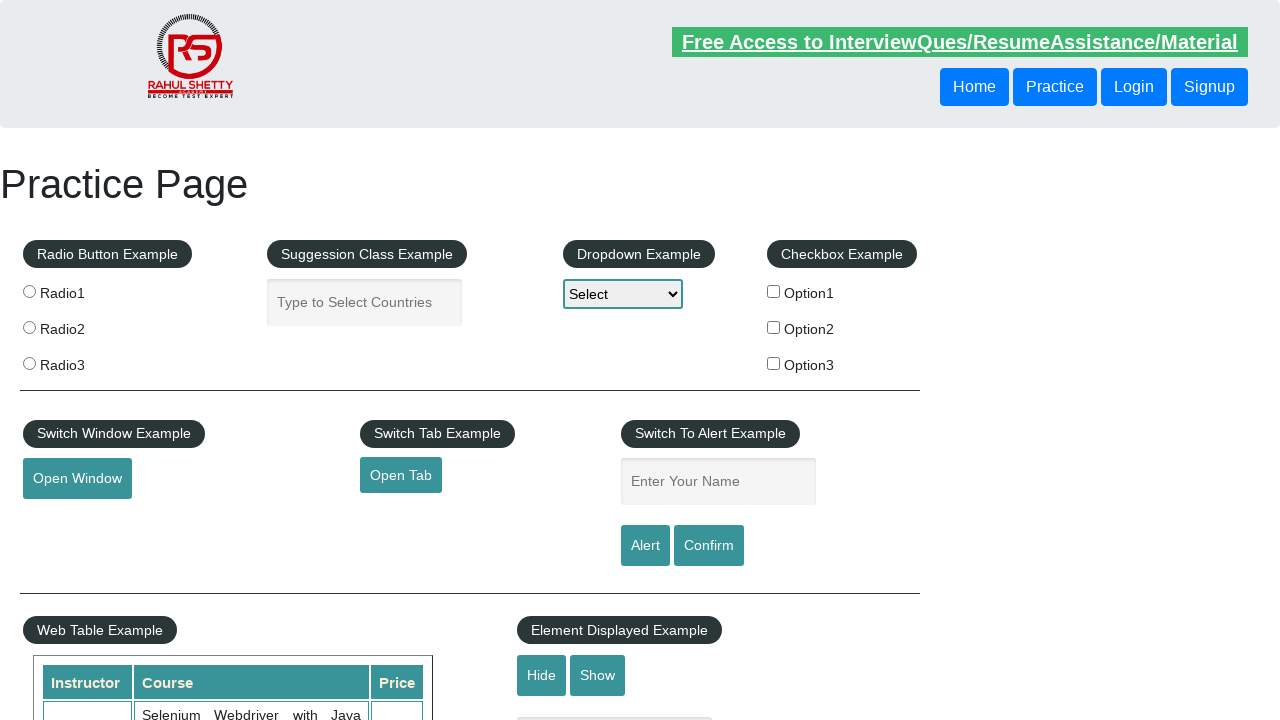

Retrieved href attribute: https://jmeter.apache.org/
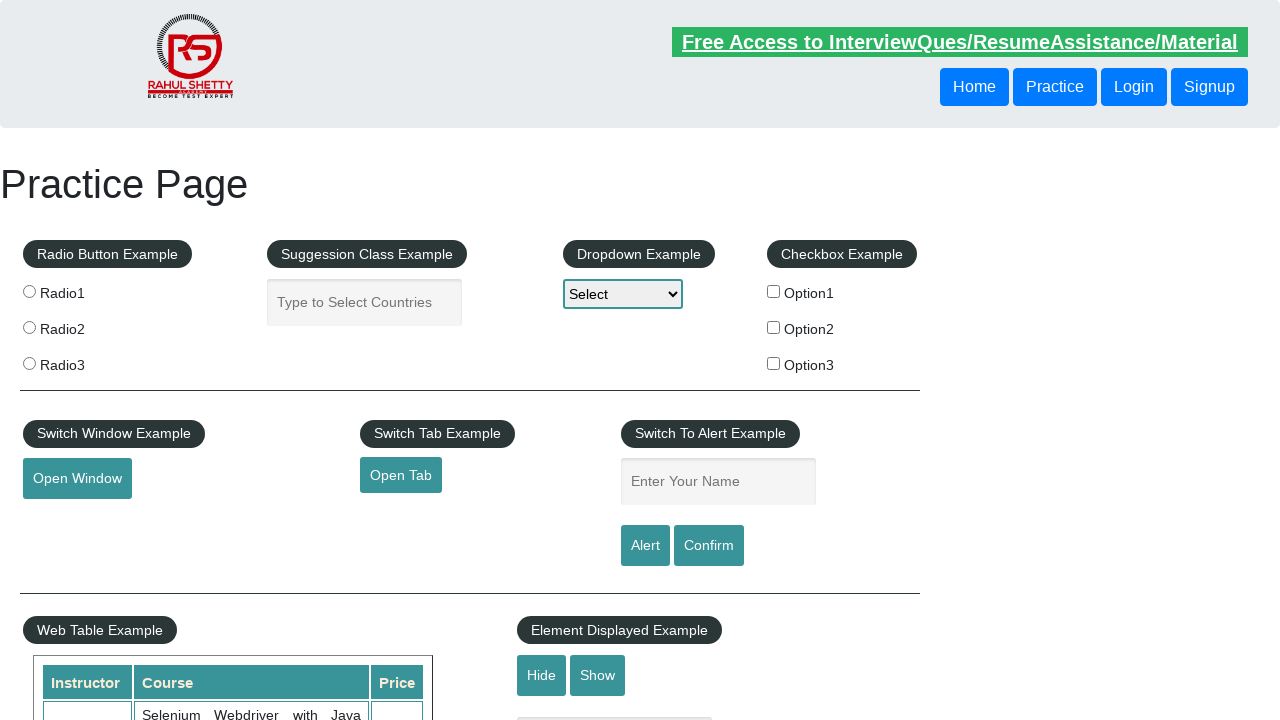

Created new page/tab
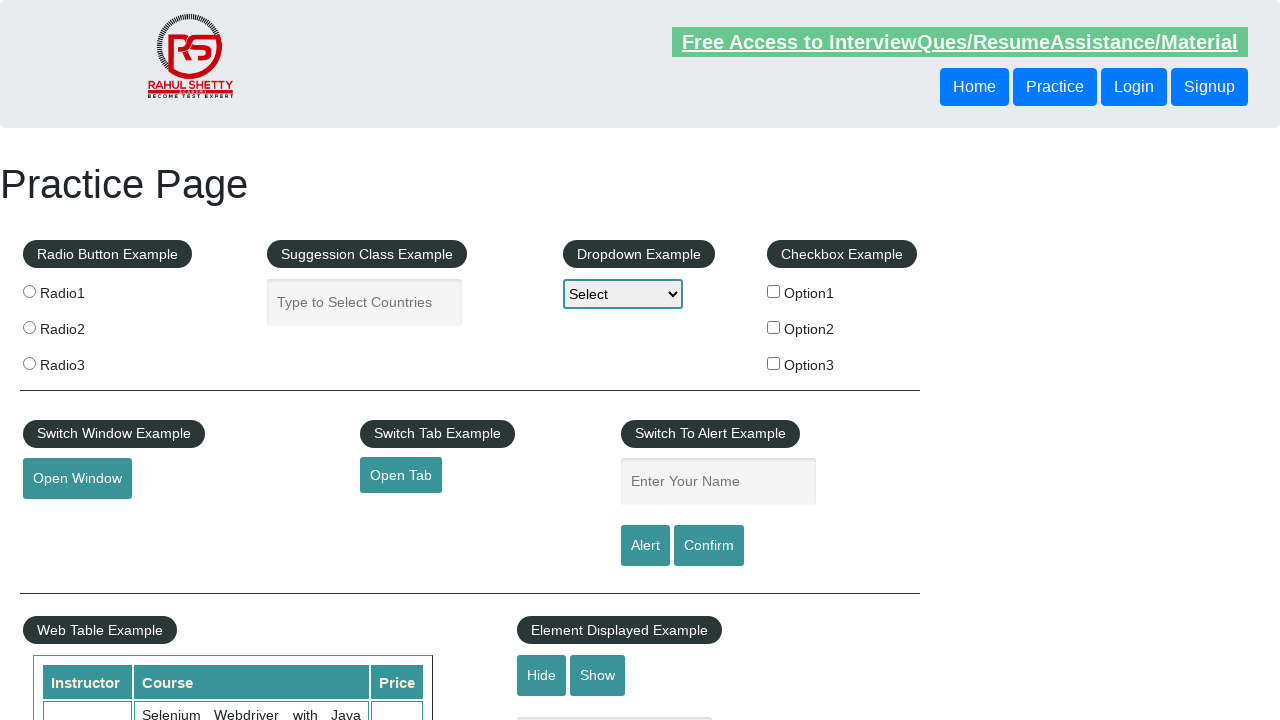

Navigated to https://jmeter.apache.org/ in new tab
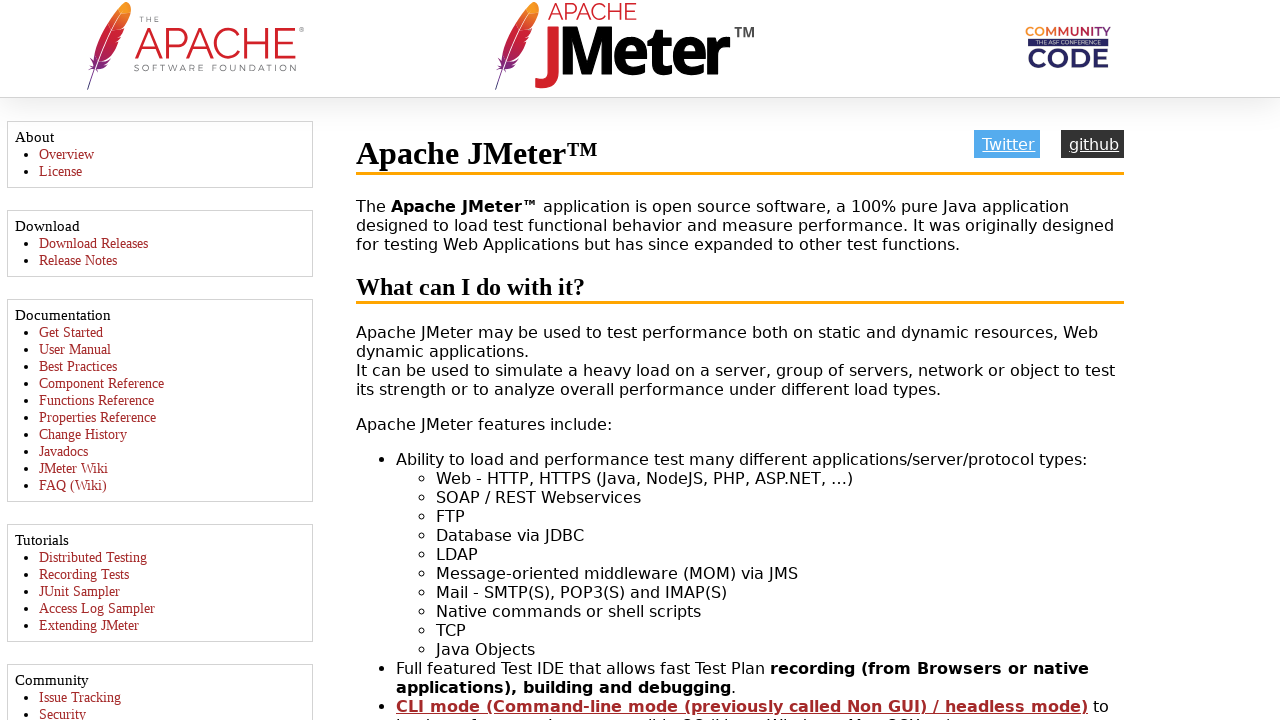

Added new page to opened_pages list
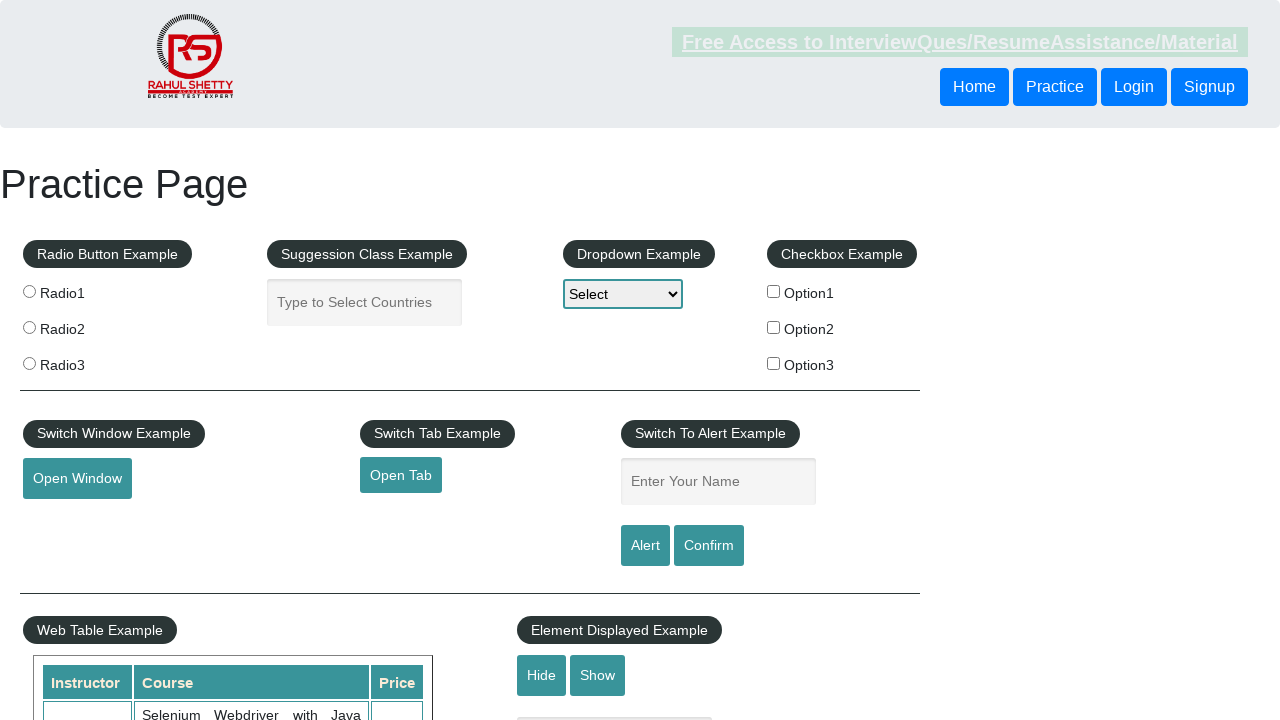

Retrieved title from opened page: REST API Tutorial
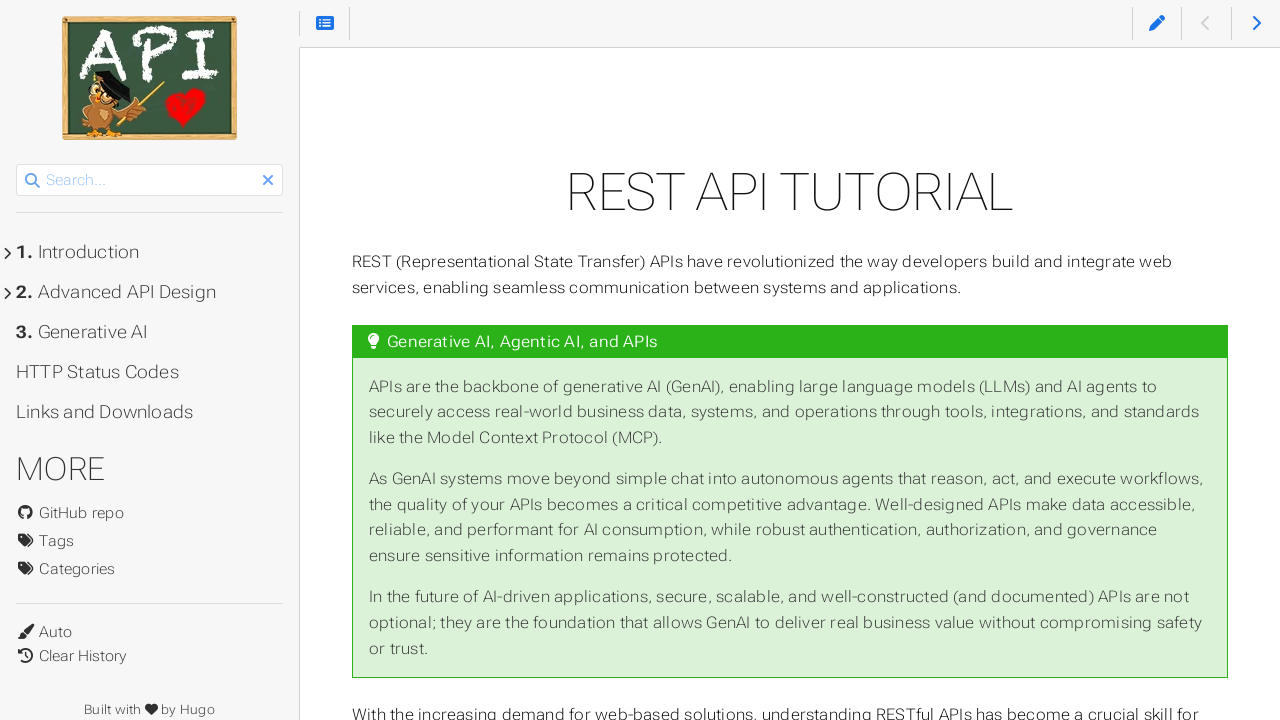

Retrieved title from opened page: The World’s Most Popular API Testing Tool | SoapUI
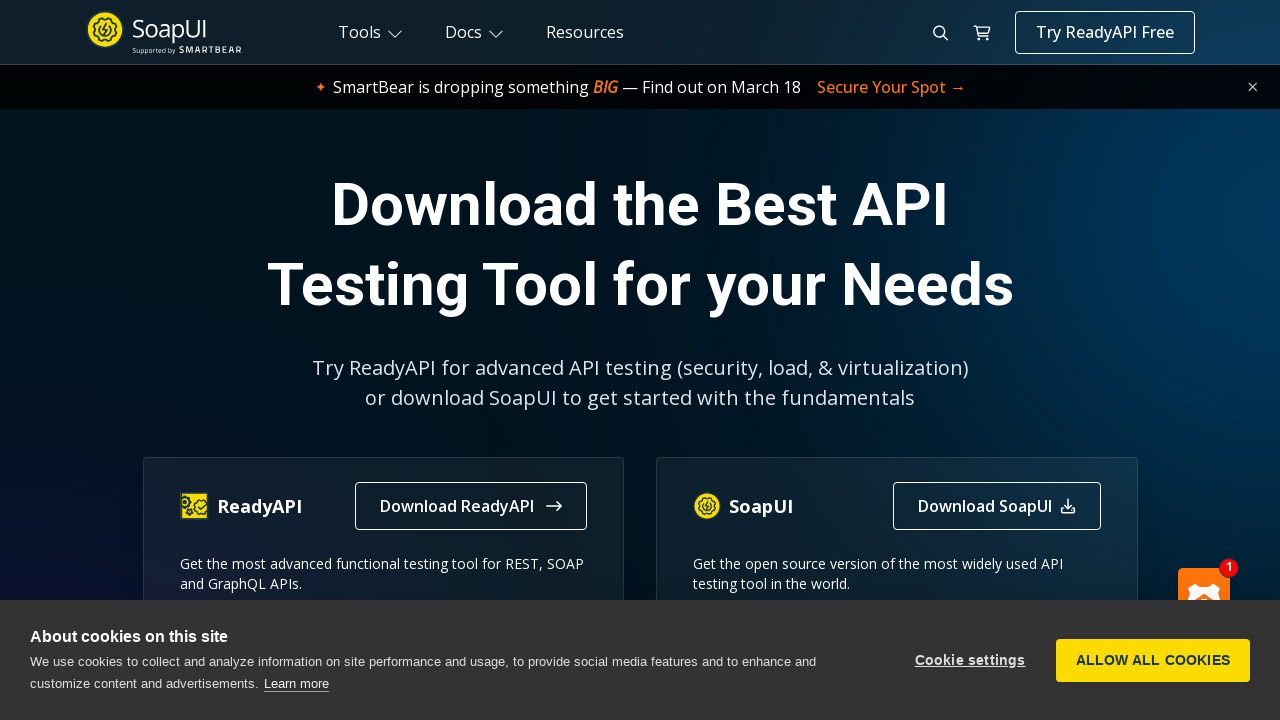

Retrieved title from opened page: Appium tutorial for Mobile Apps testing | RahulShetty Academy | Rahul
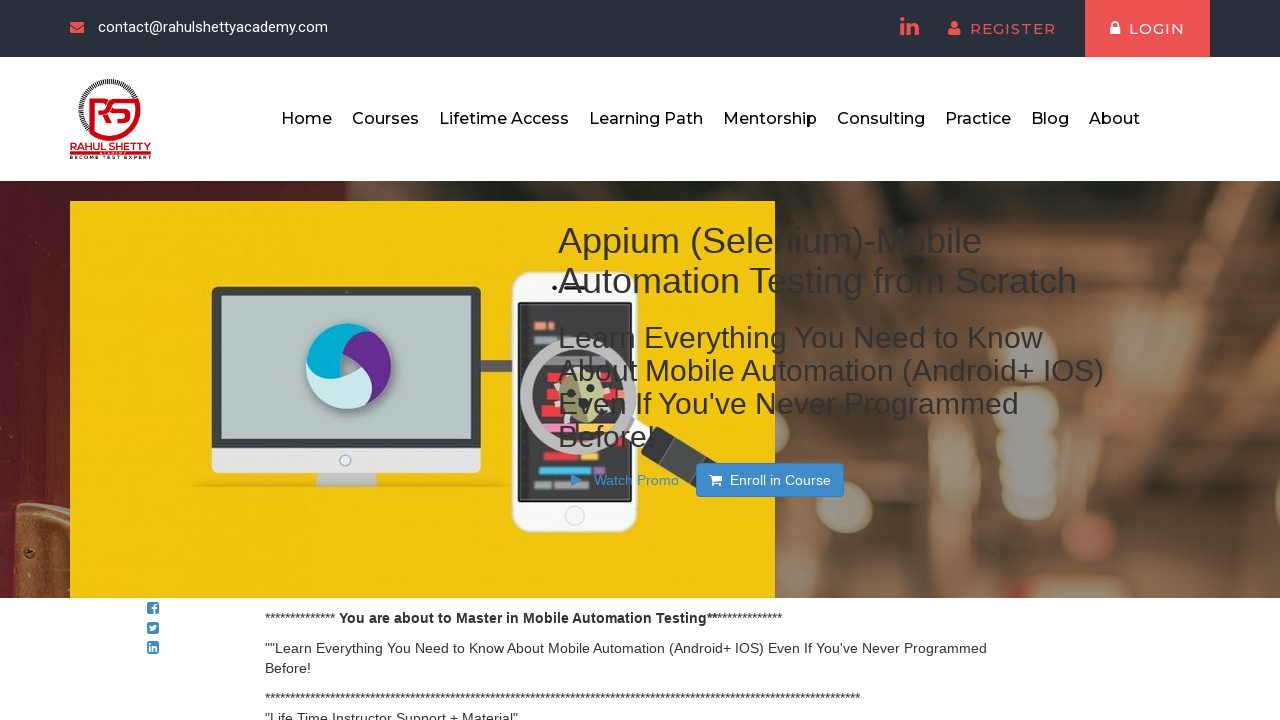

Retrieved title from opened page: Apache JMeter - Apache JMeter™
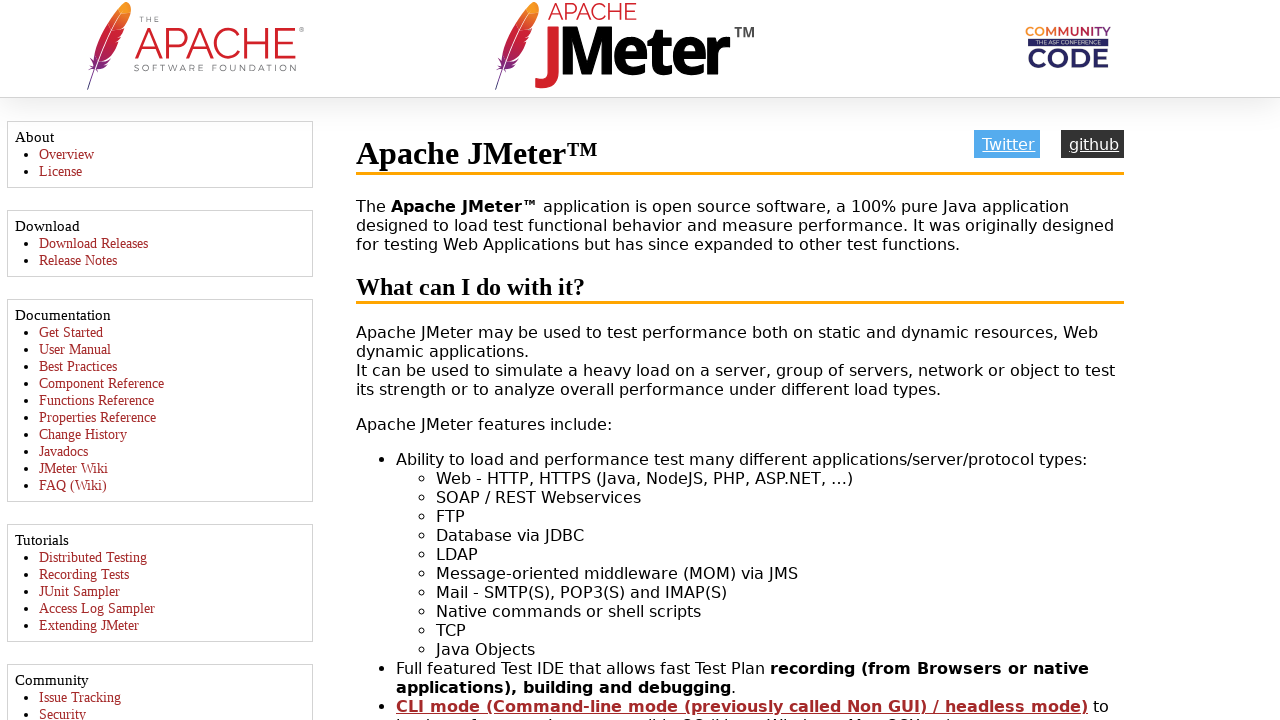

Closed an opened page
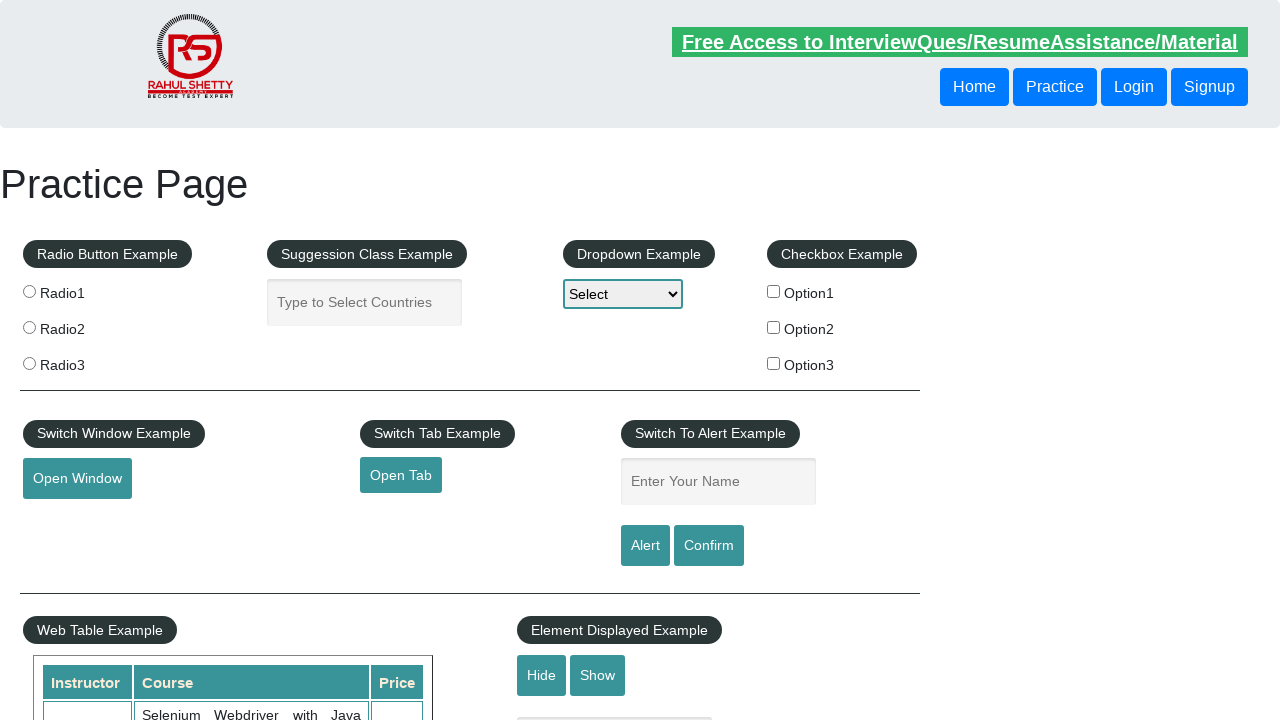

Closed an opened page
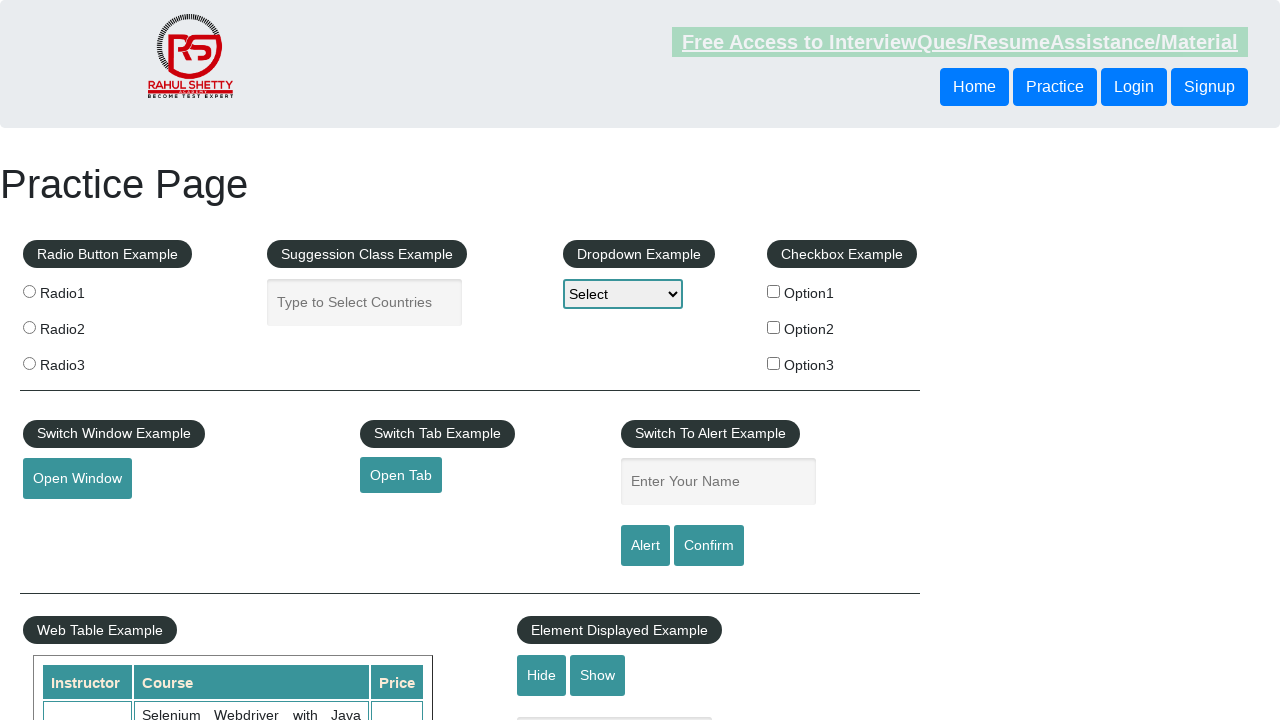

Closed an opened page
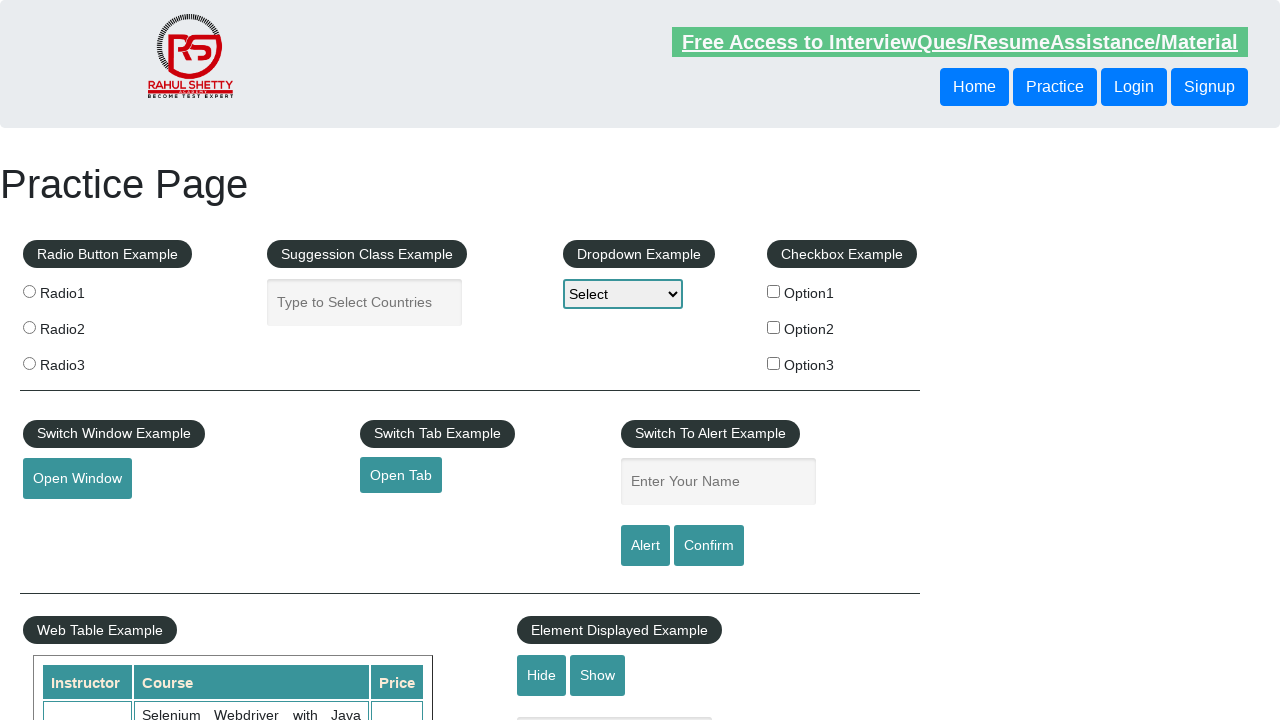

Closed an opened page
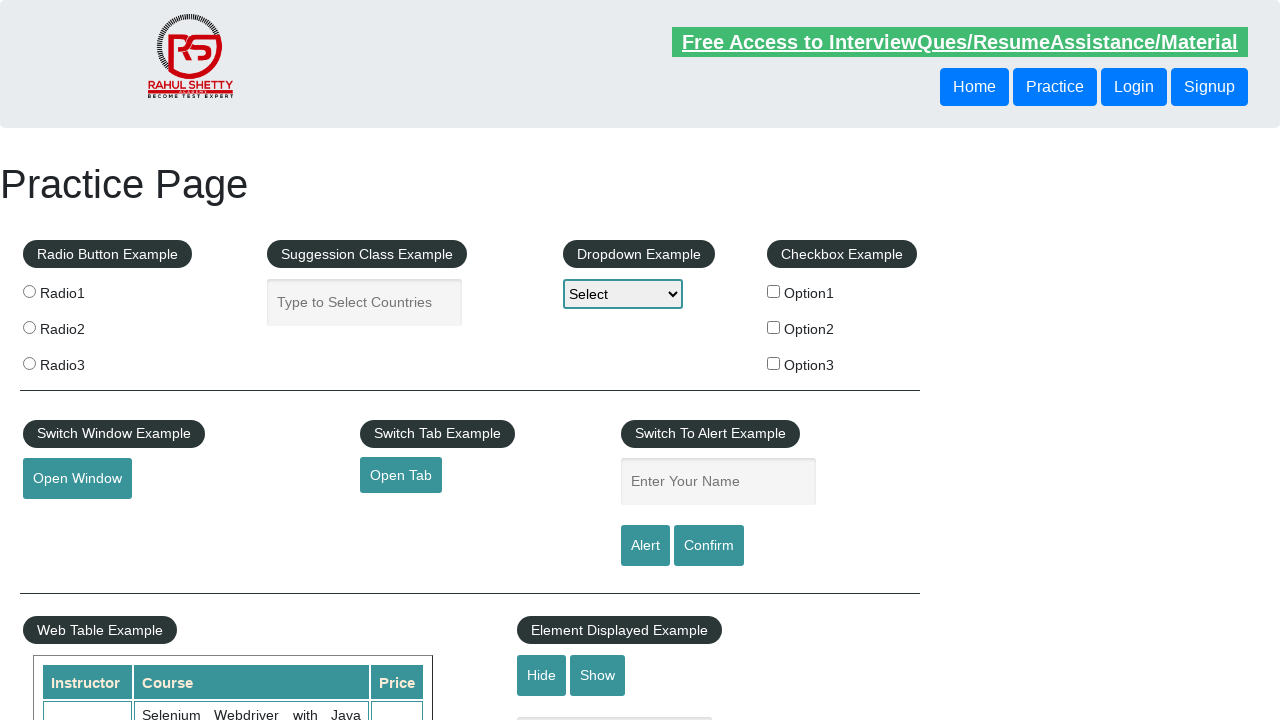

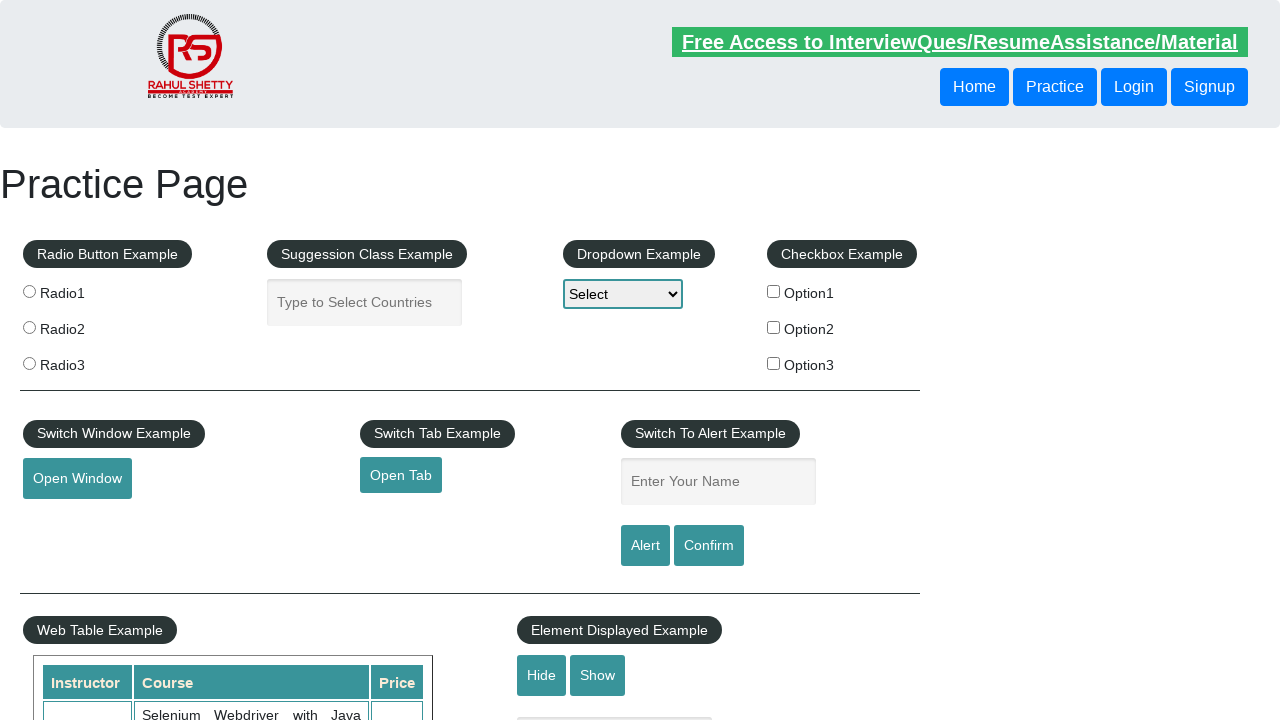